Tests opting out of A/B tests by adding an opt-out cookie on the homepage before navigating to the A/B test page.

Starting URL: http://the-internet.herokuapp.com

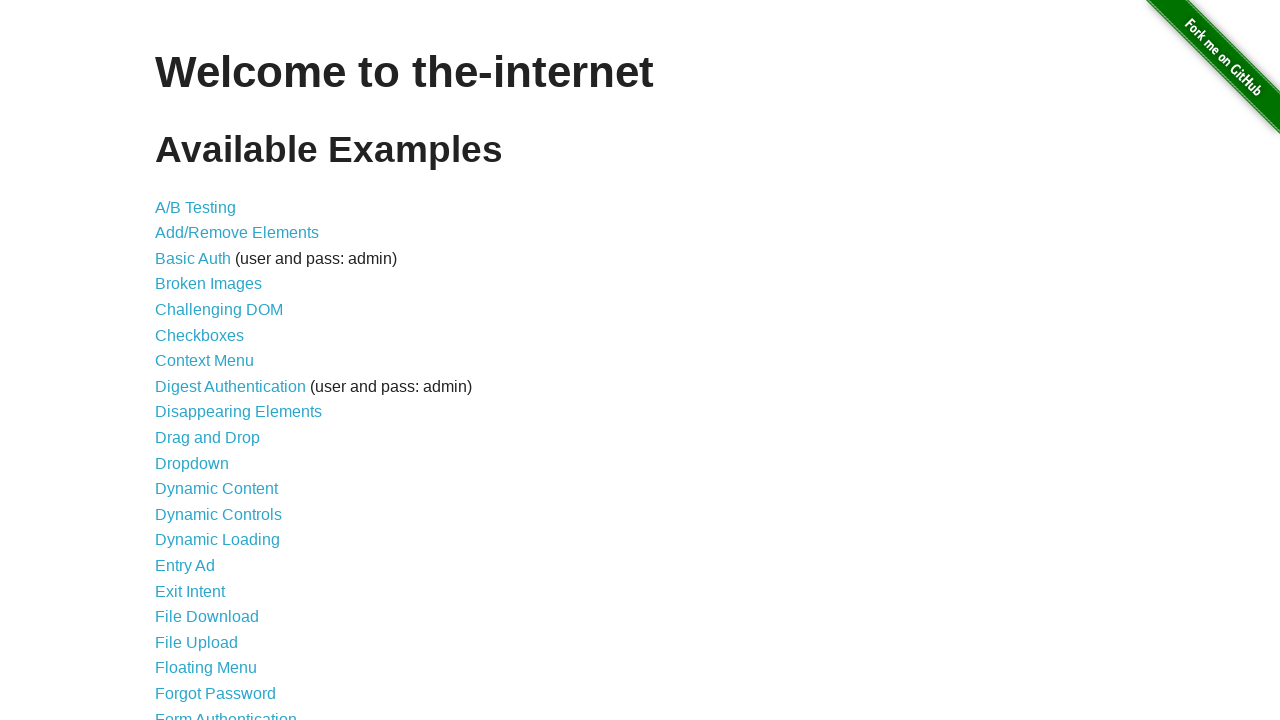

Added optimizelyOptOut cookie to context for opt-out A/B test
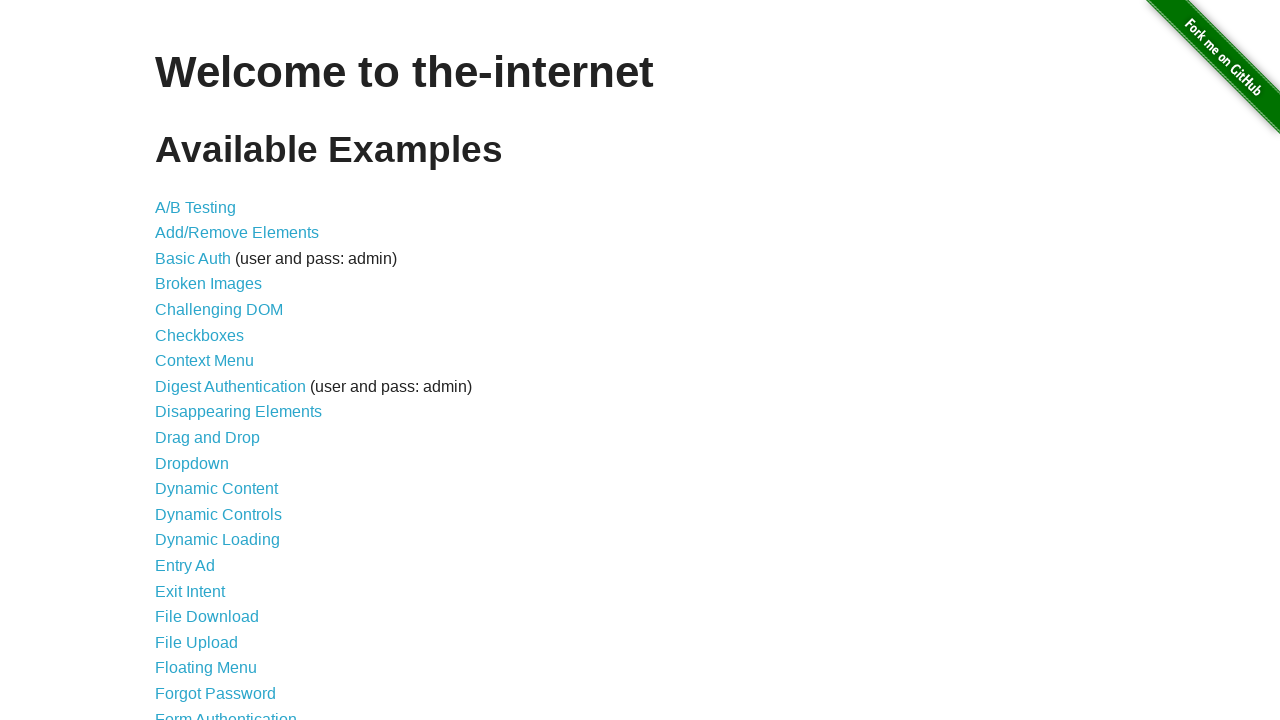

Navigated to A/B test page
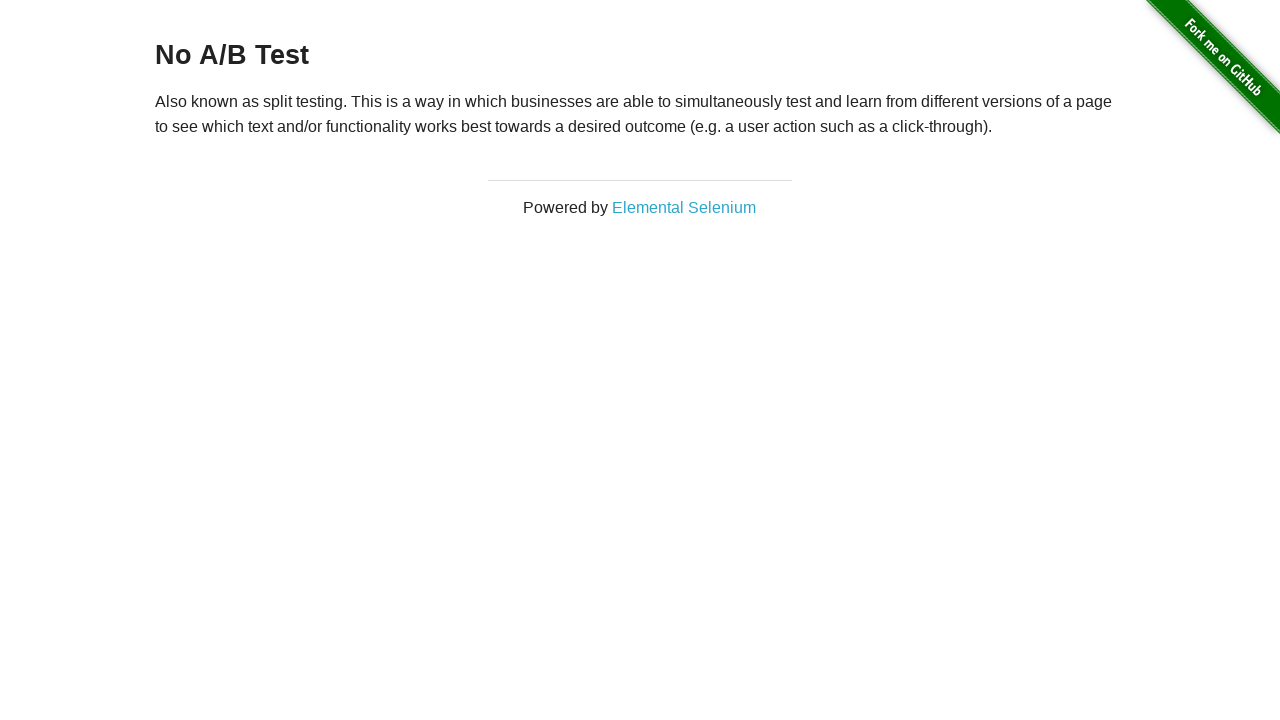

Retrieved heading text from A/B test page
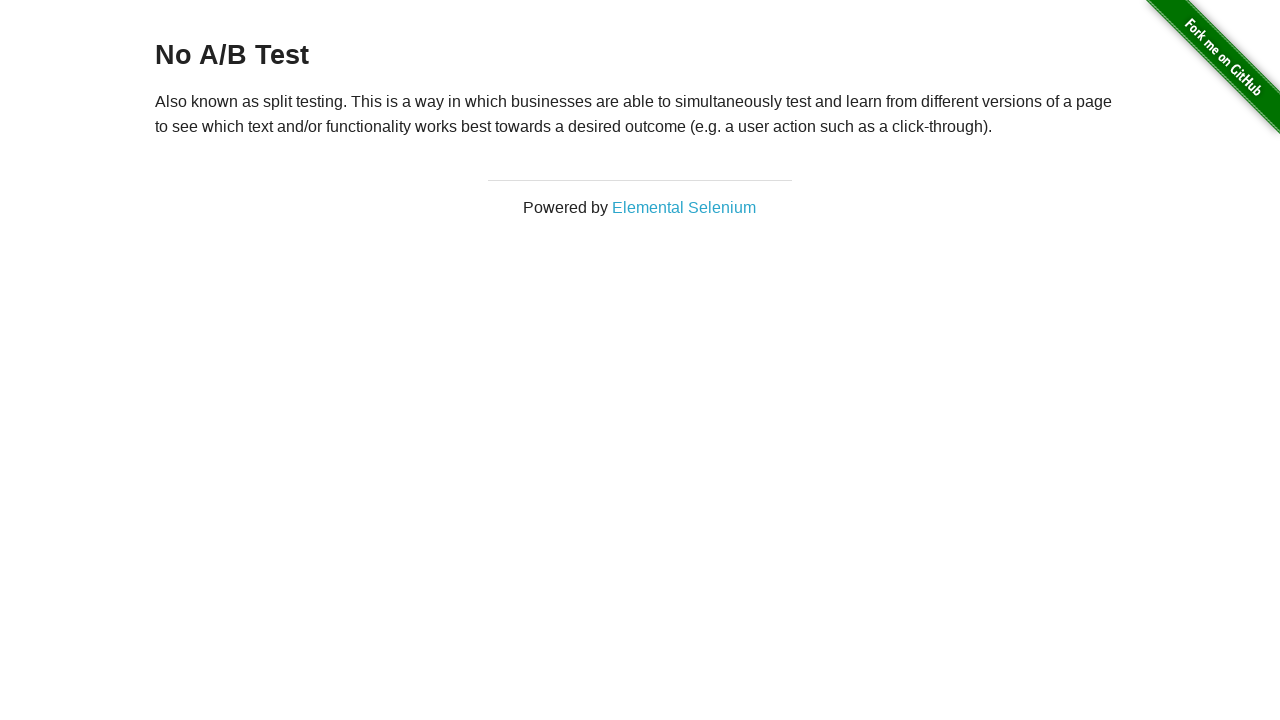

Verified heading text is 'No A/B Test' - opt-out cookie is working
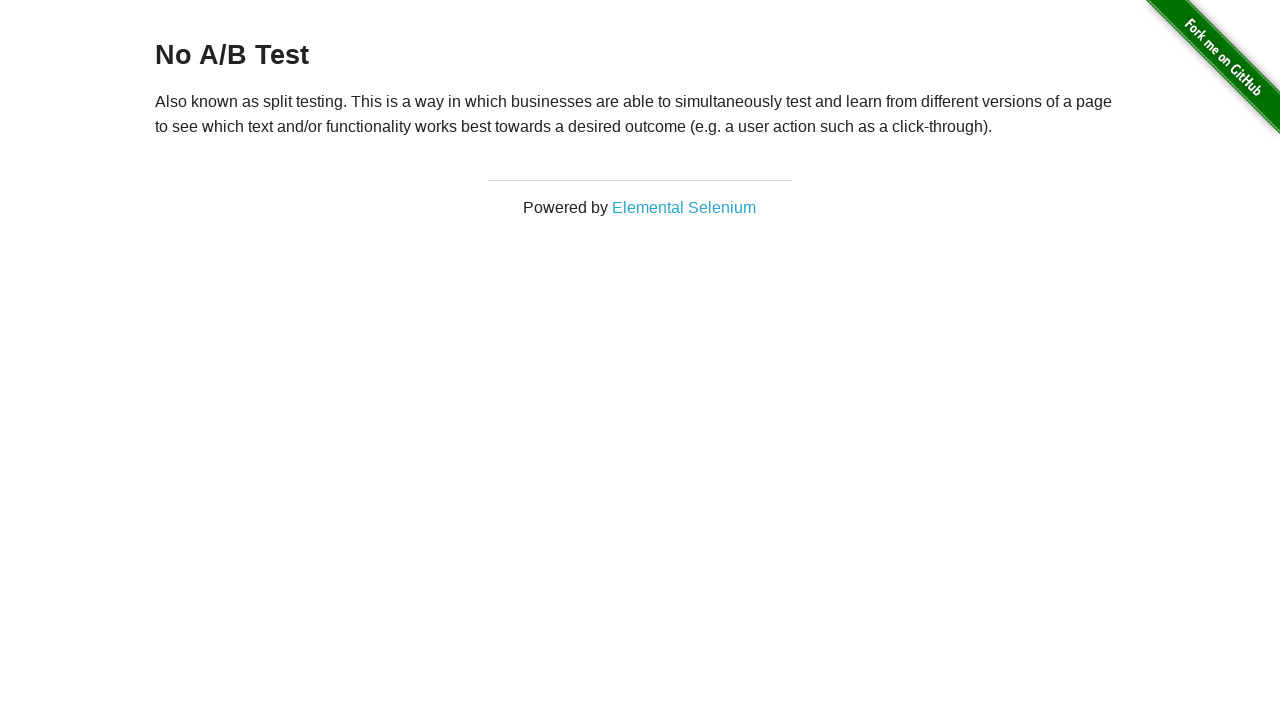

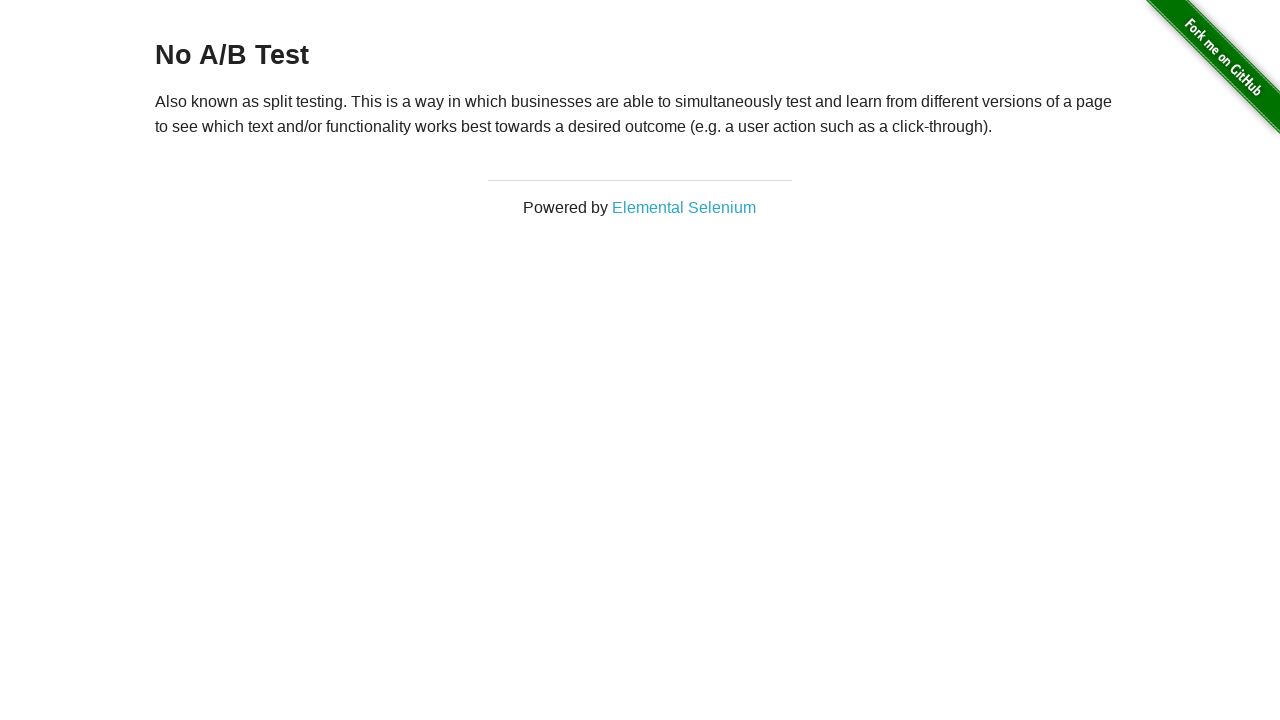